Navigates to DemoQA elements page and clicks on the Text Box menu item

Starting URL: https://demoqa.com/elements

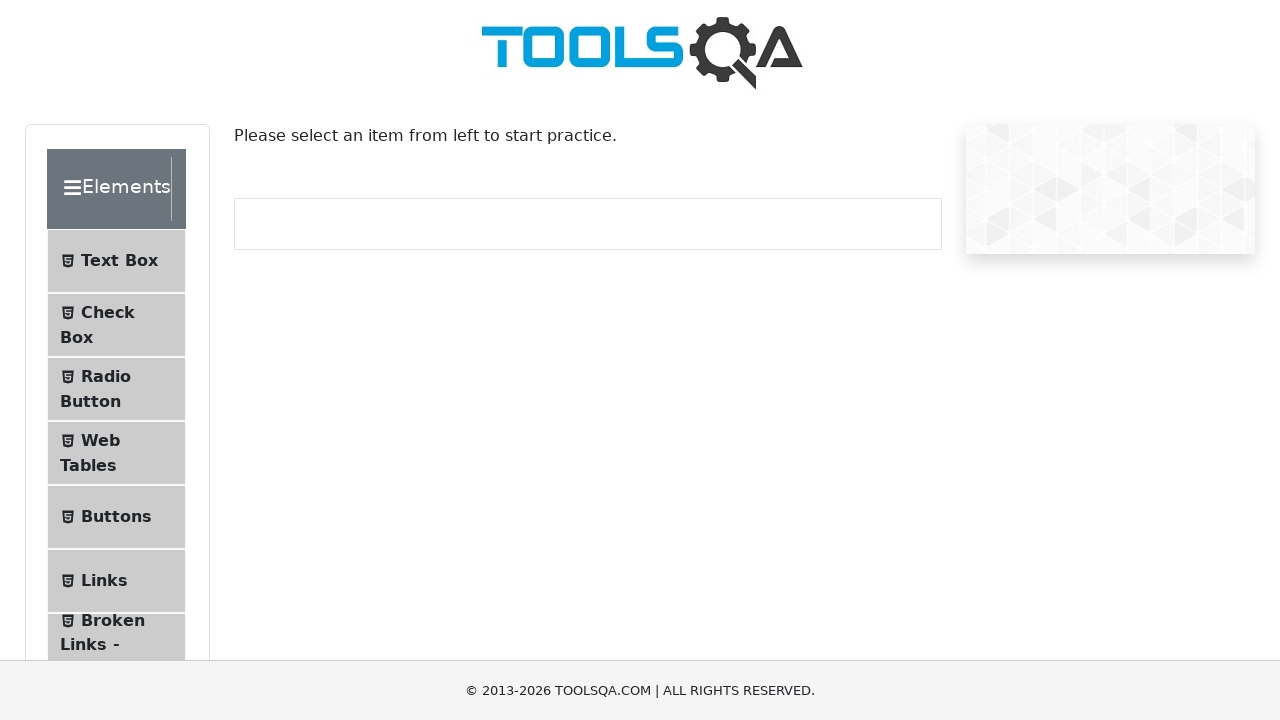

Clicked on the Text Box menu item at (116, 261) on #item-0
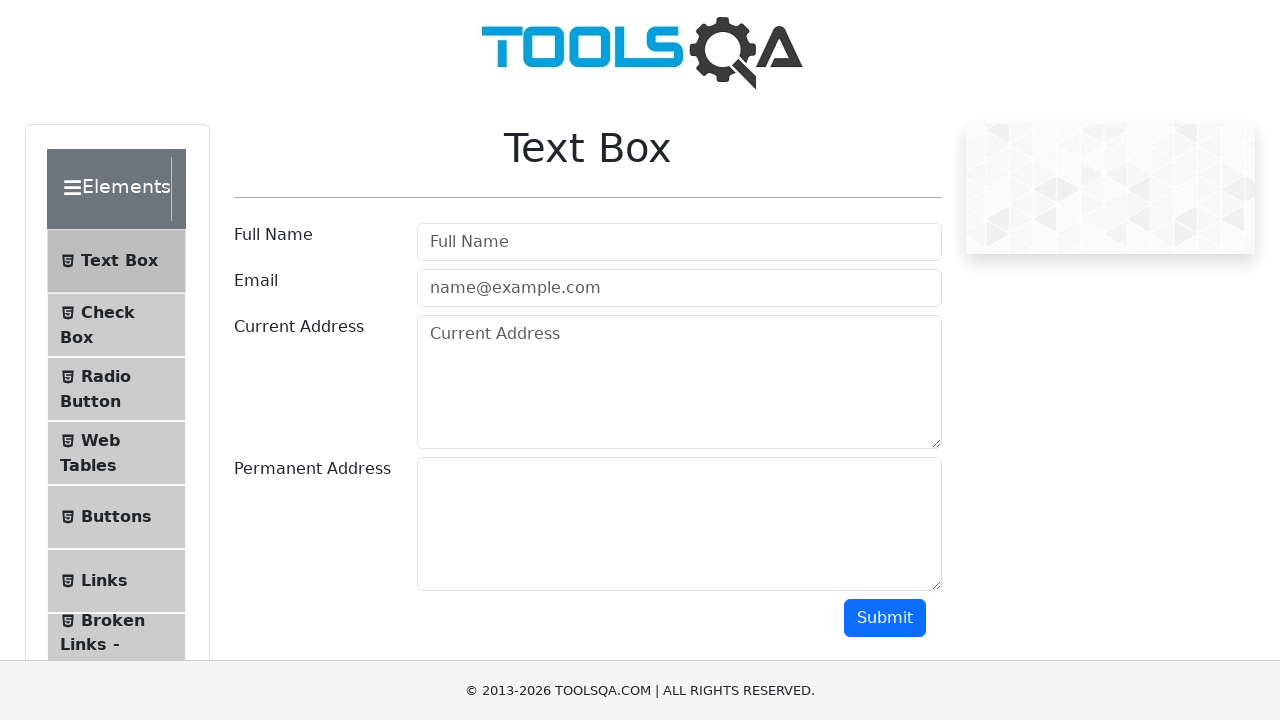

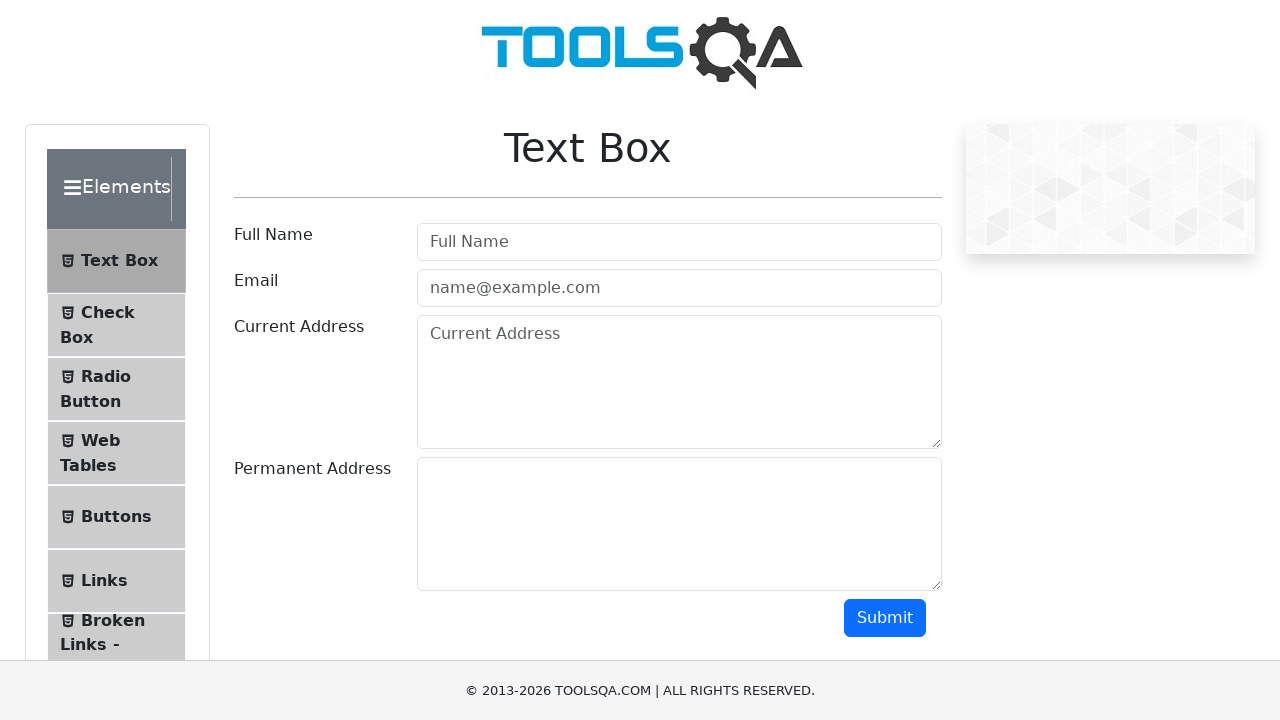